Tests that clicking the login button without entering username or password shows an error message requiring username

Starting URL: https://www.saucedemo.com/

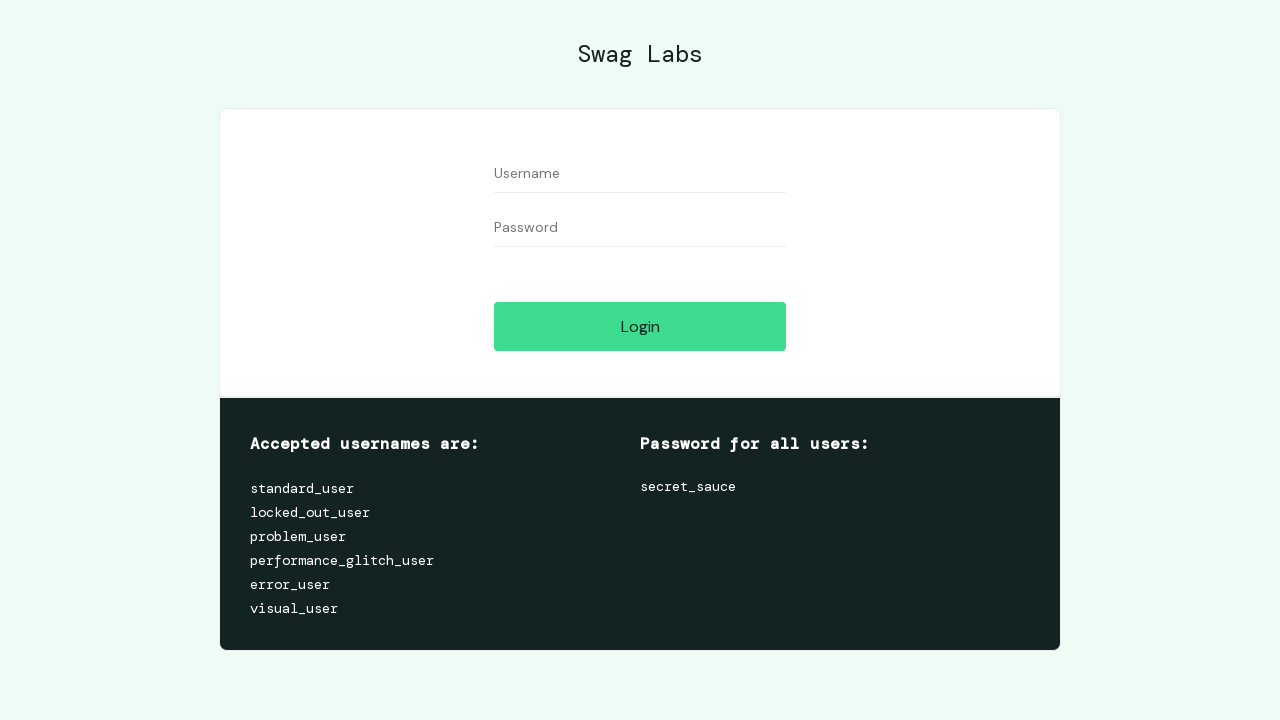

Clicked login button without entering username or password at (640, 326) on #login-button
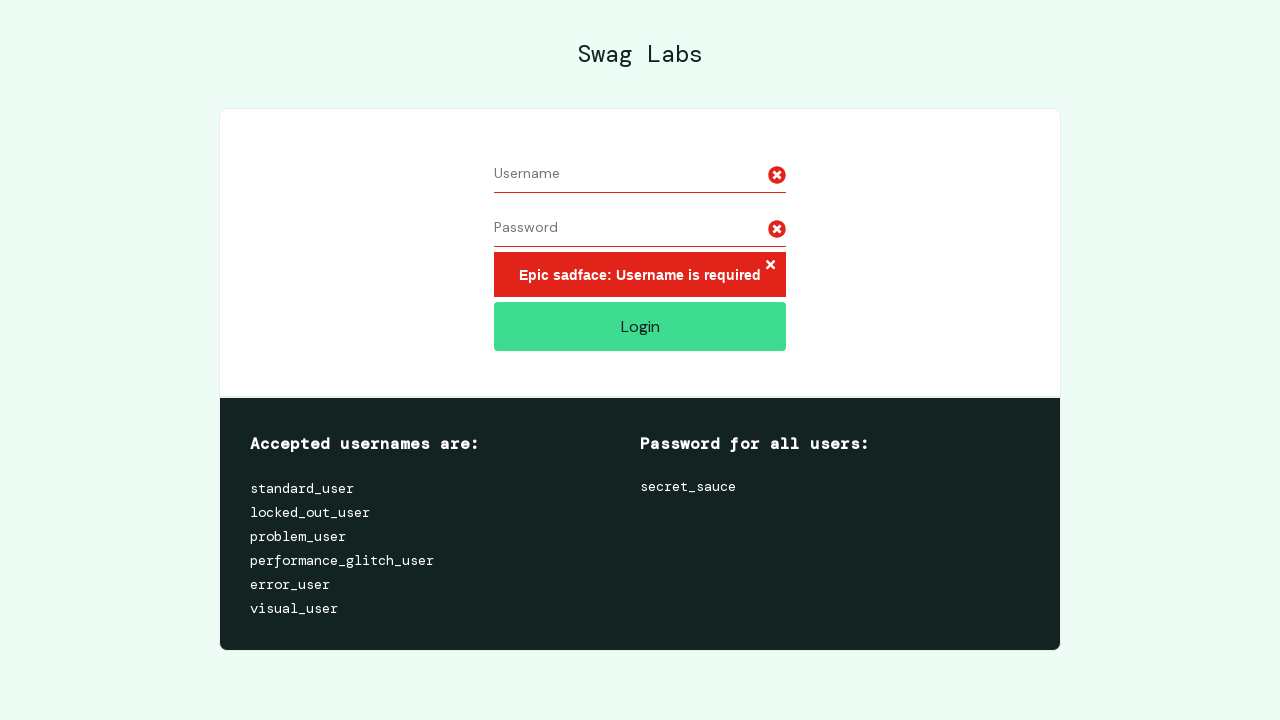

Error message appeared requiring username
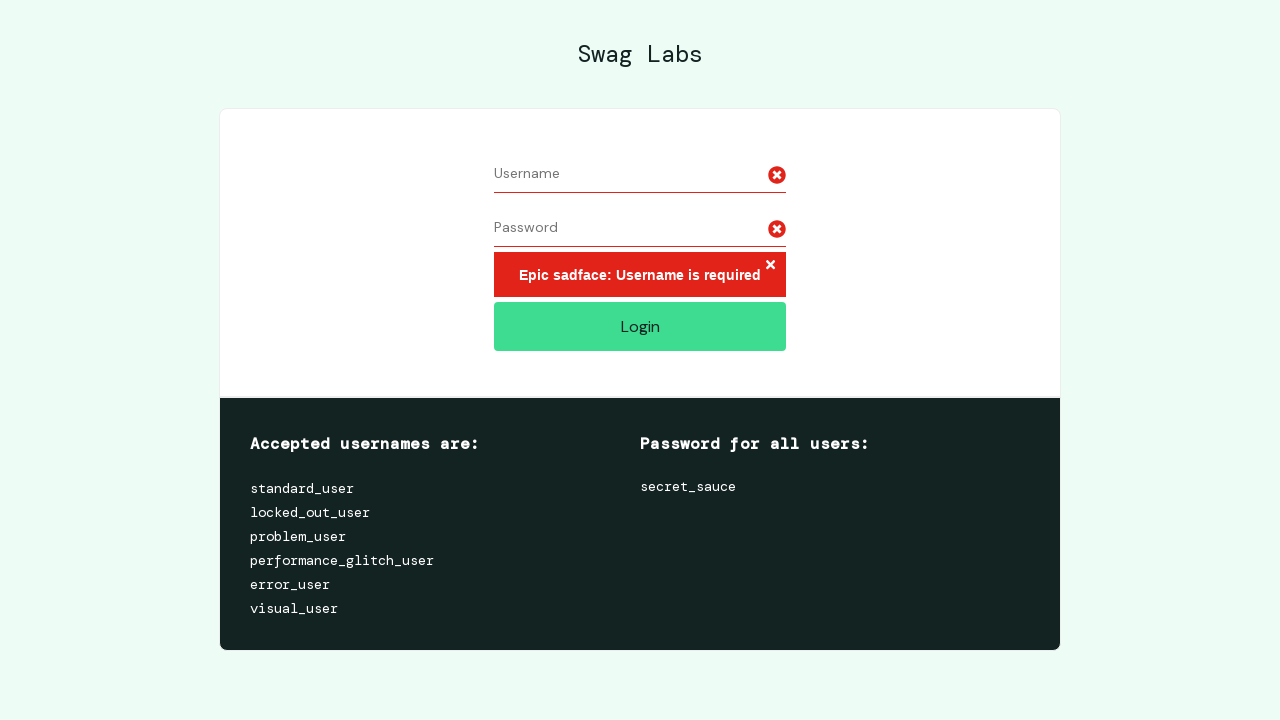

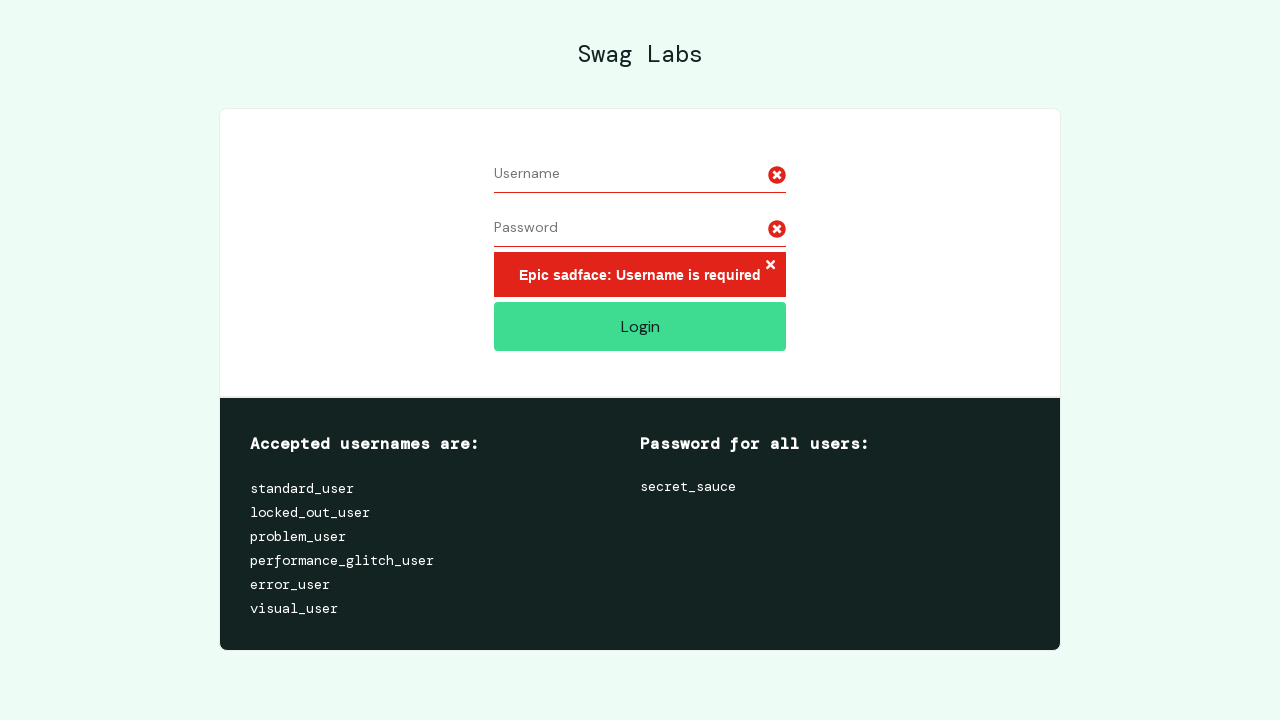